Tests double-click functionality by navigating to a w3schools demo page, switching to an iframe, and performing a double-click on a button element.

Starting URL: https://www.w3schools.com/tags/tryit.asp?filename=tryhtml5_ev_ondblclick

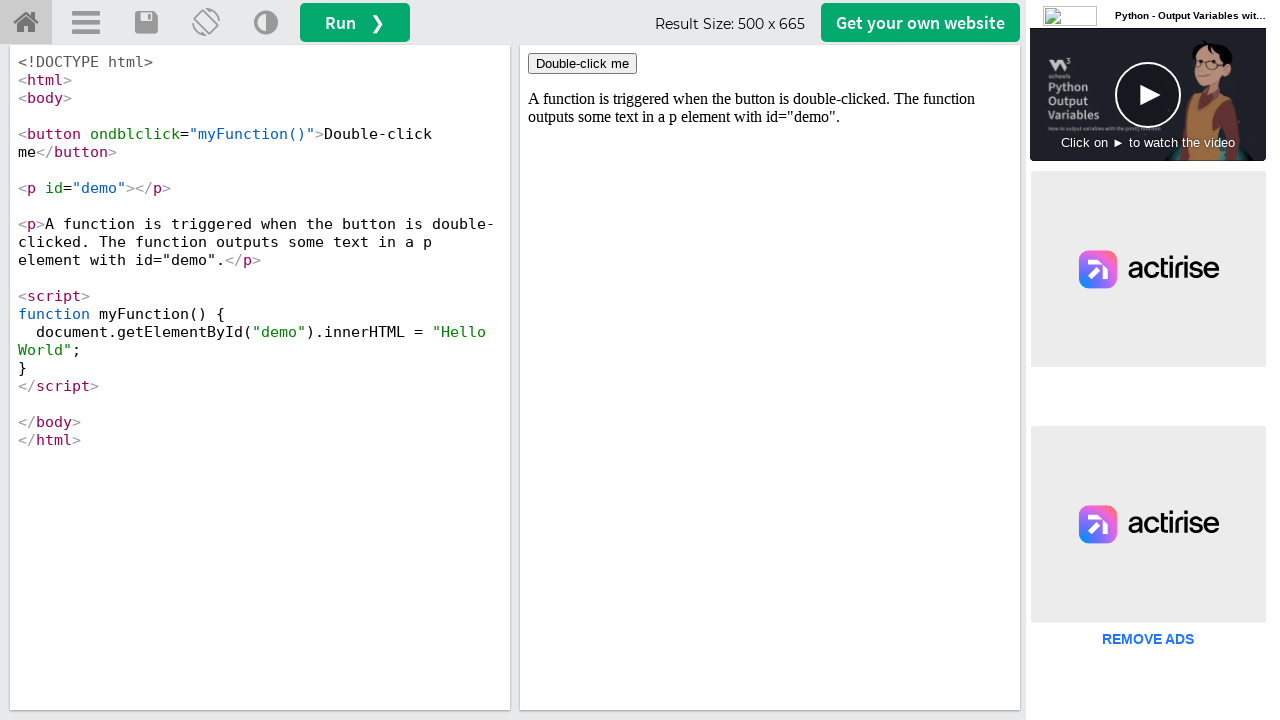

Navigated to w3schools double-click demo page
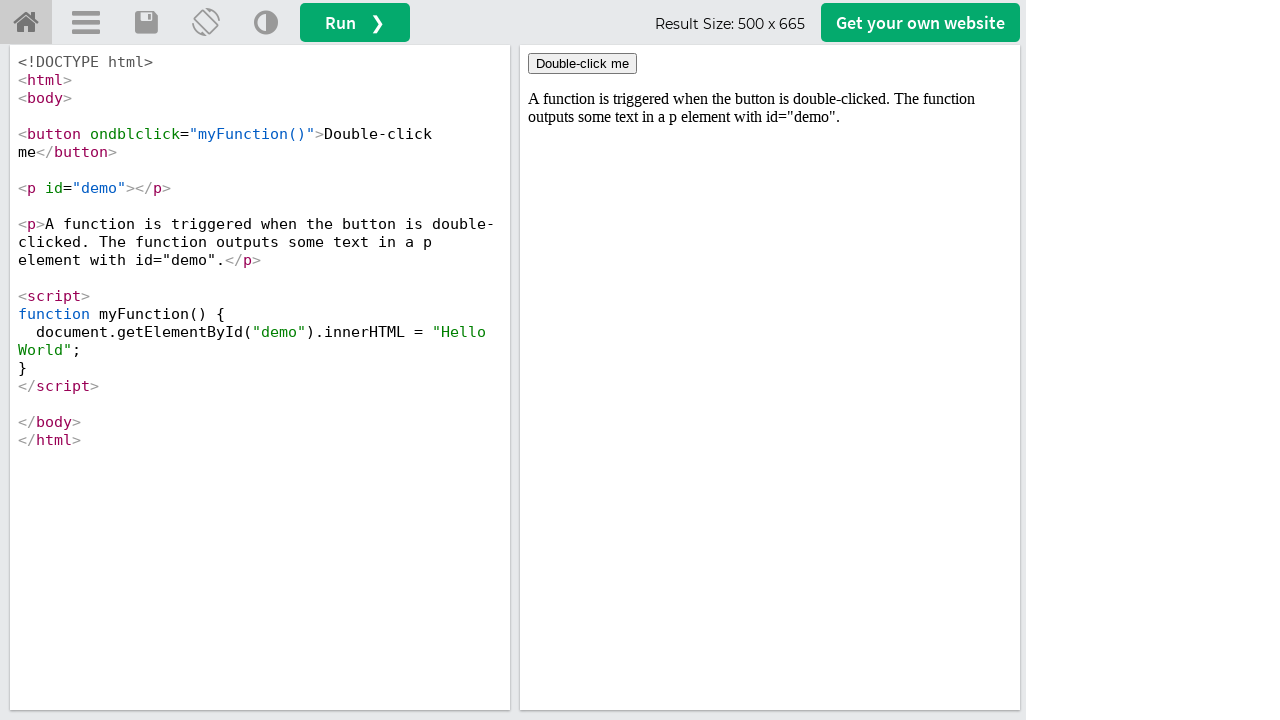

Double-clicked the button element in iframe at (582, 64) on #iframeResult >> internal:control=enter-frame >> xpath=//button[normalize-space(
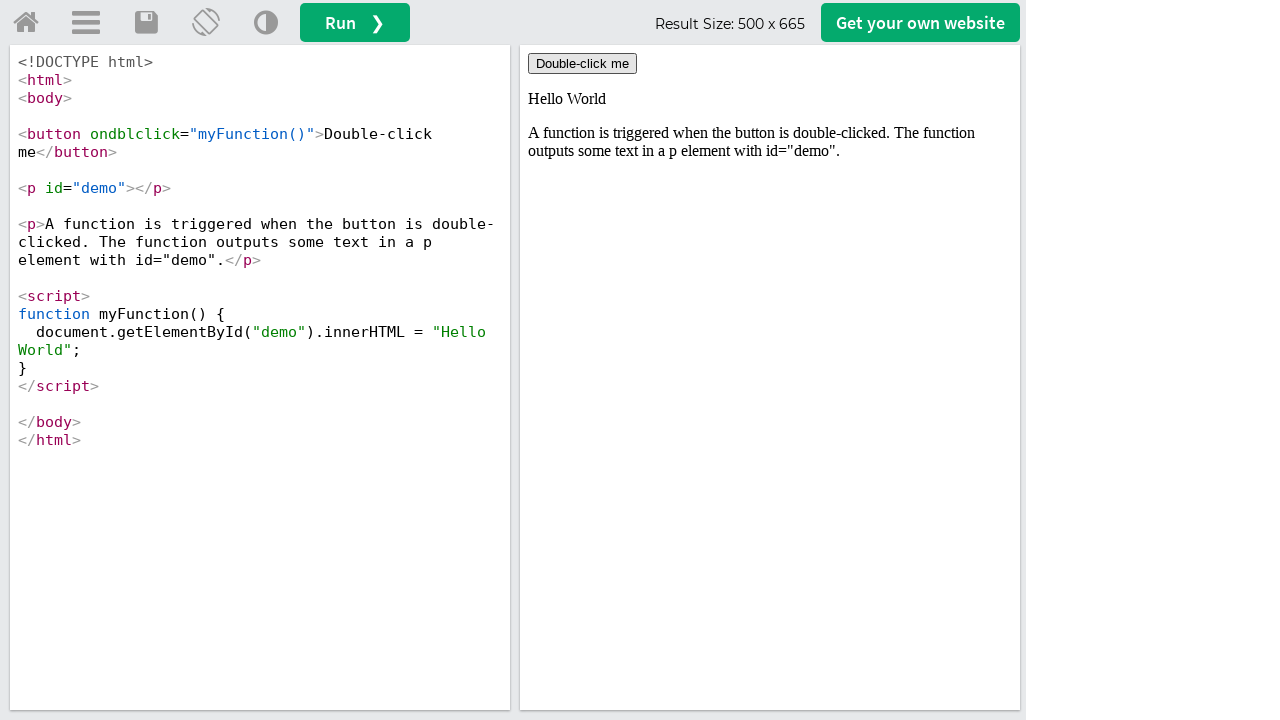

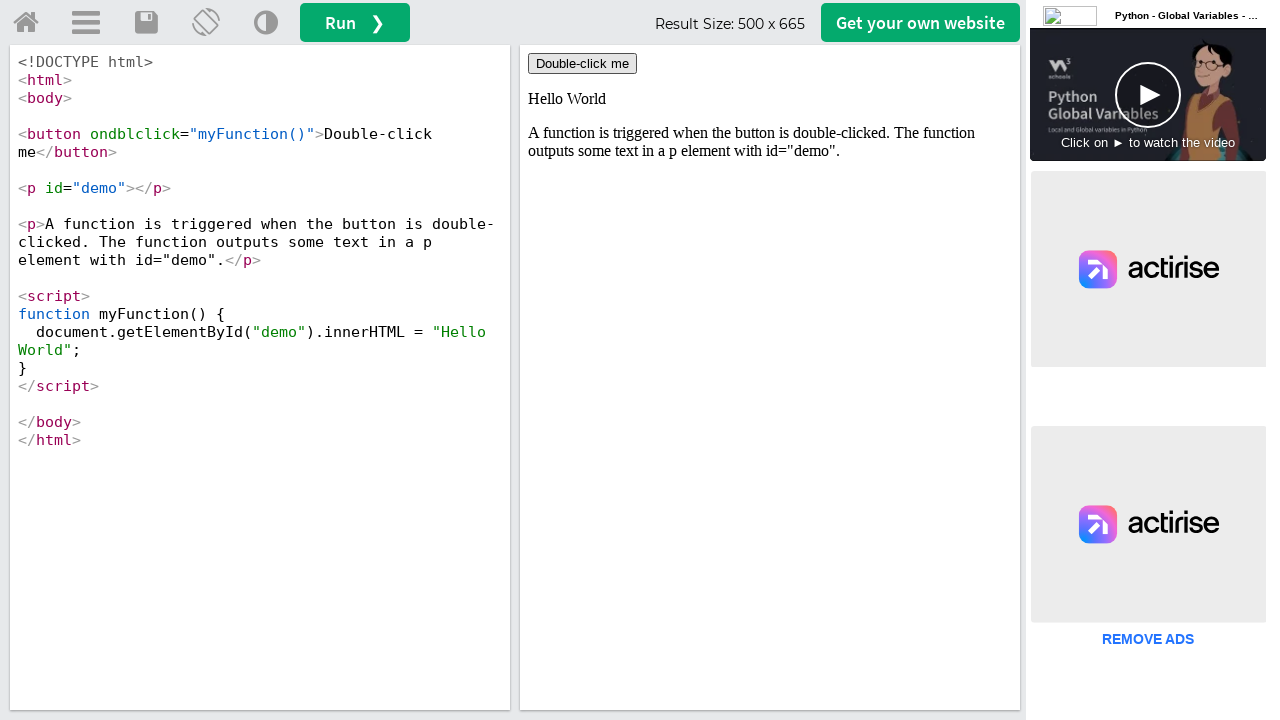